Tests JavaScript prompt alert handling by clicking a button that triggers a prompt alert and then accepting it

Starting URL: https://demoqa.com/alerts

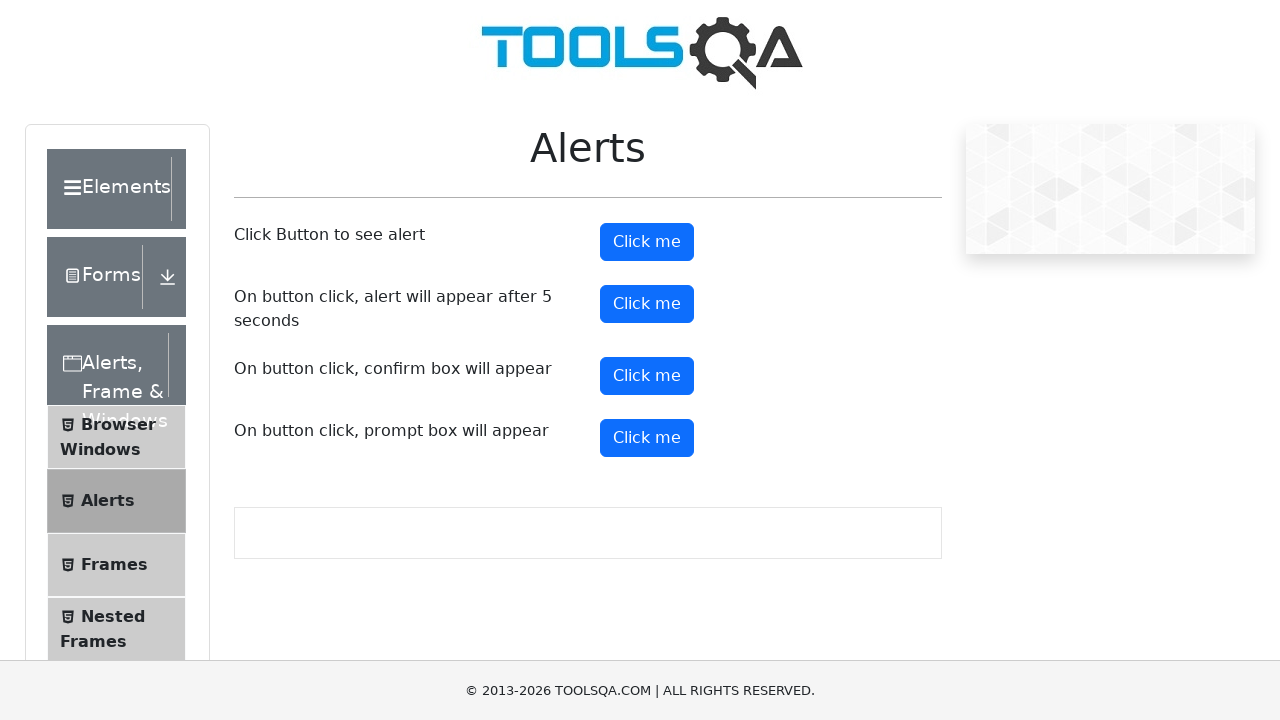

Set up dialog handler to accept prompt alerts
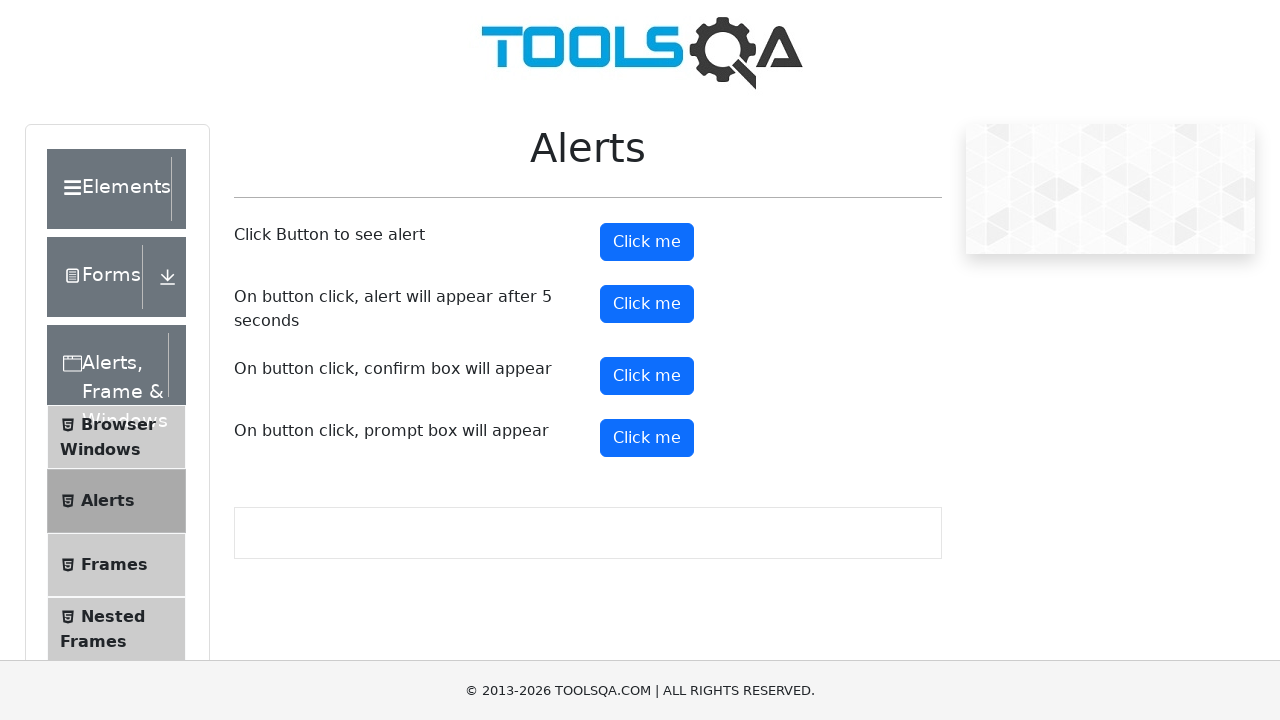

Clicked prompt button to trigger alert at (647, 438) on #promtButton
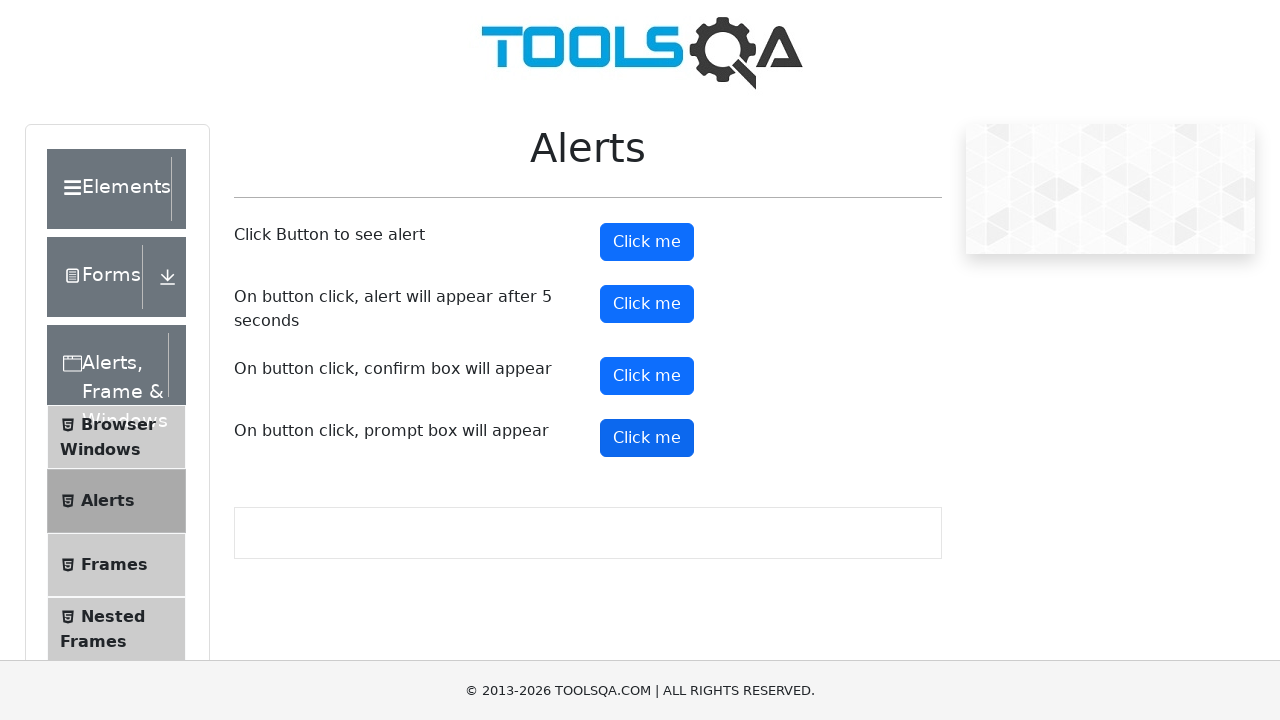

Waited for dialog interaction to complete
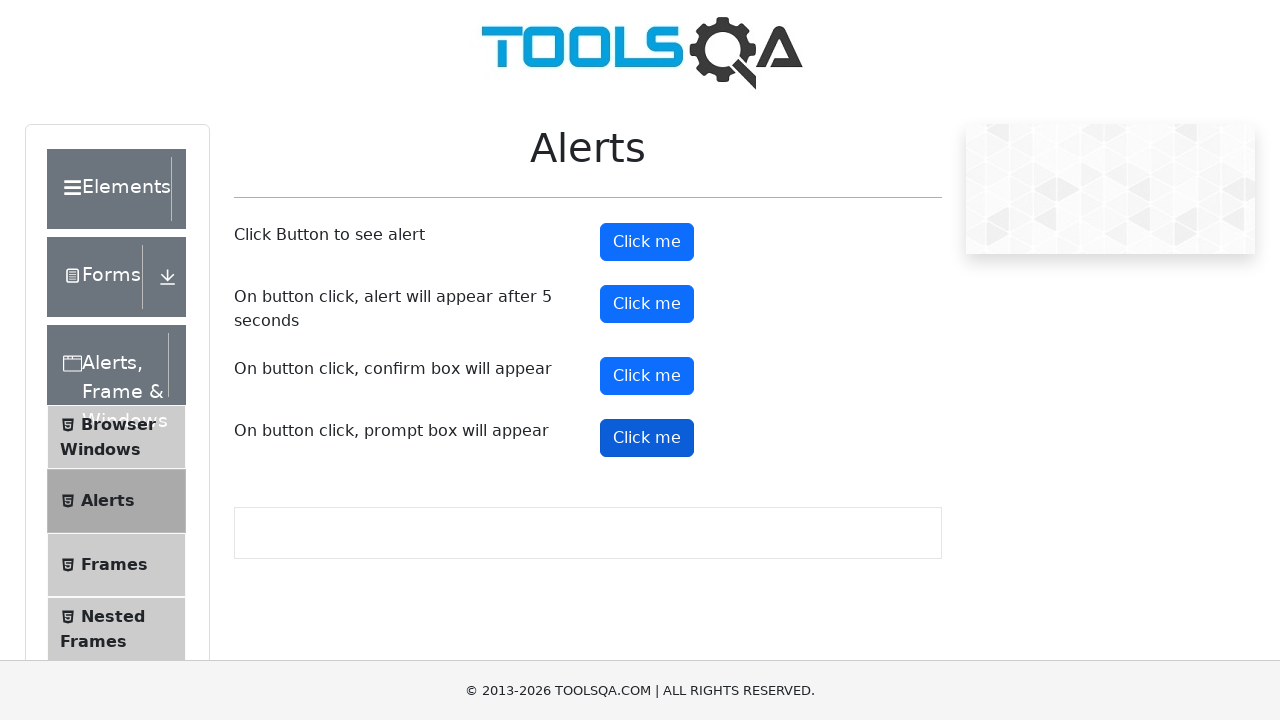

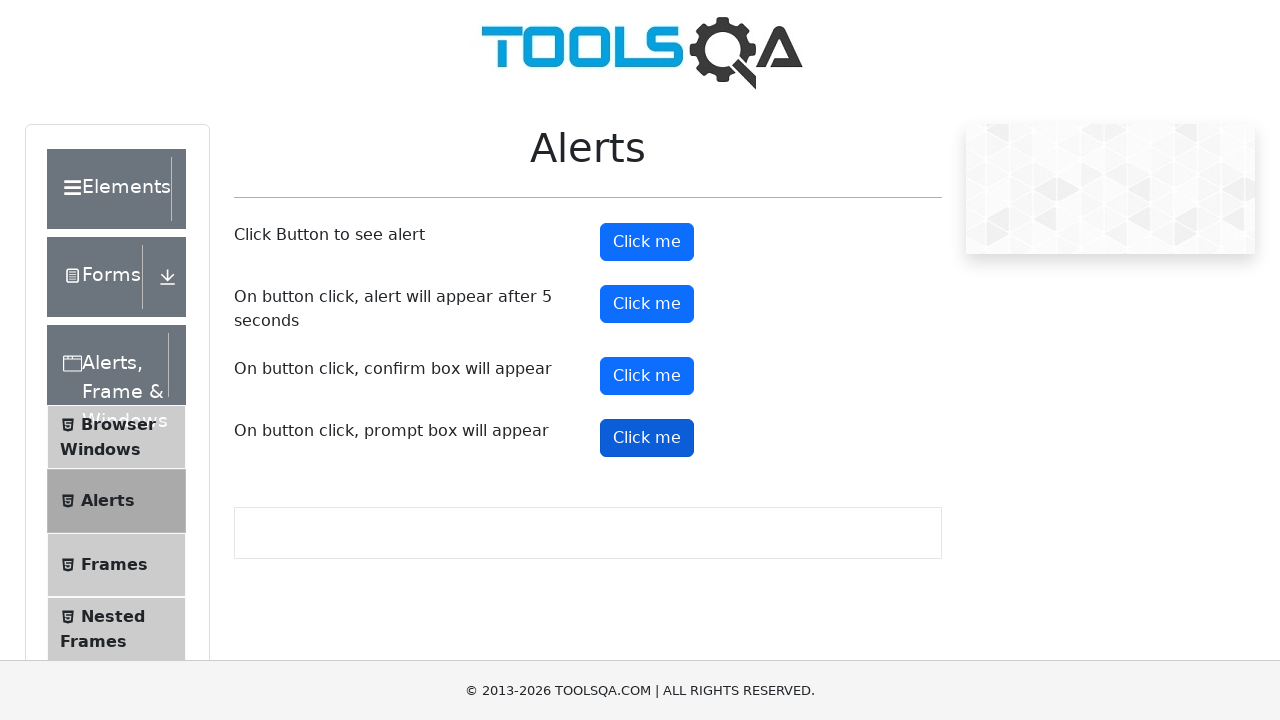